Tests the employee manager application by adding a new employee with name, phone, and title information

Starting URL: https://devmountain-qa.github.io/employee-manager/1.2_Version/index.html

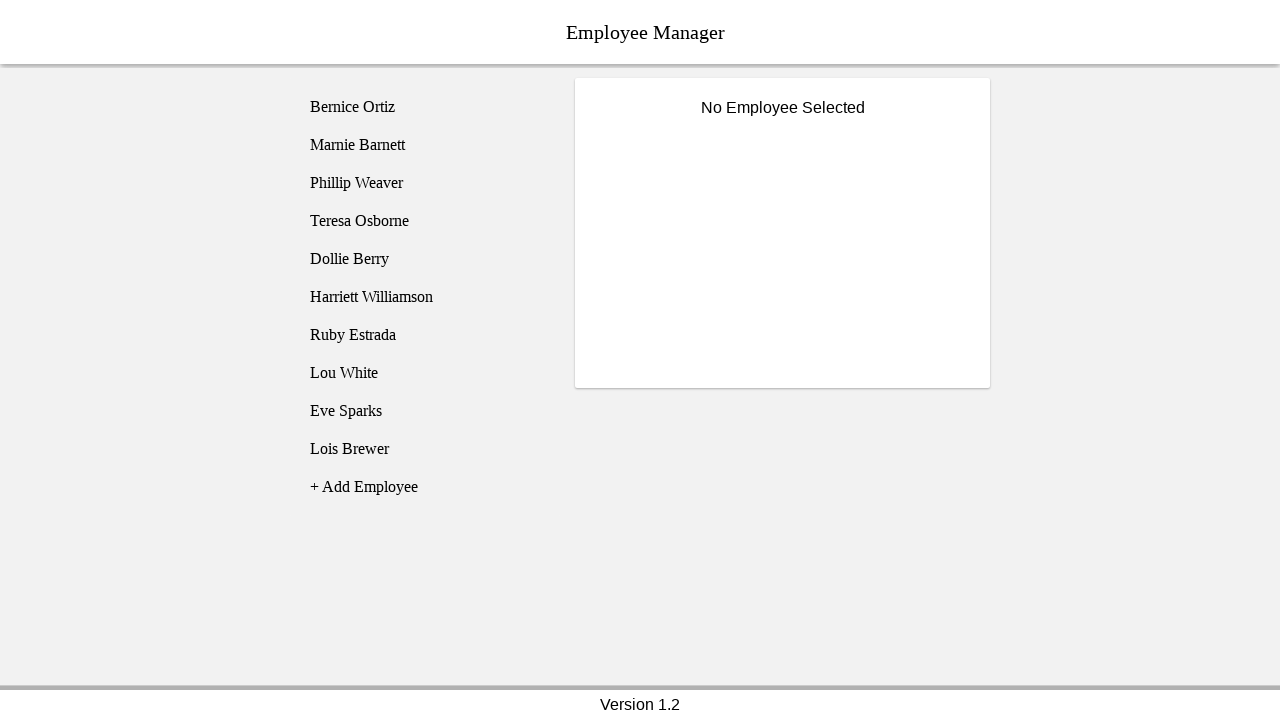

Waited for page header to load
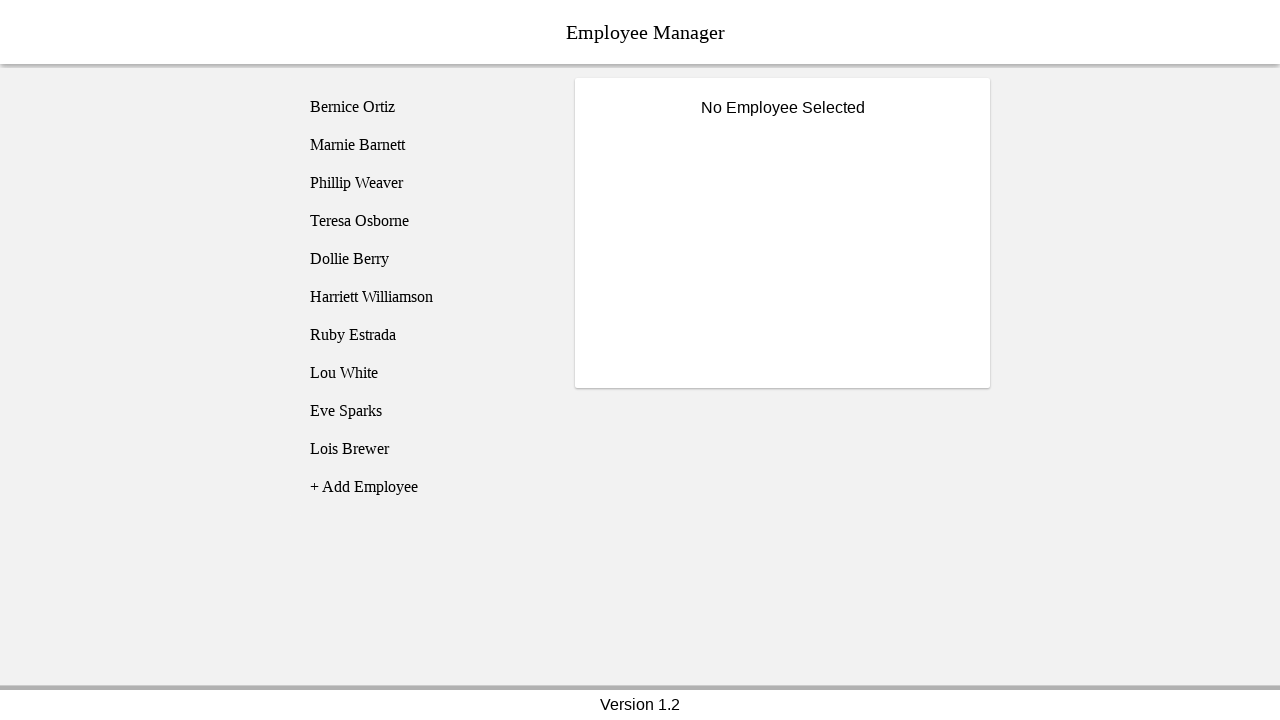

Clicked Add Employee button at (425, 487) on [name='addEmployee']
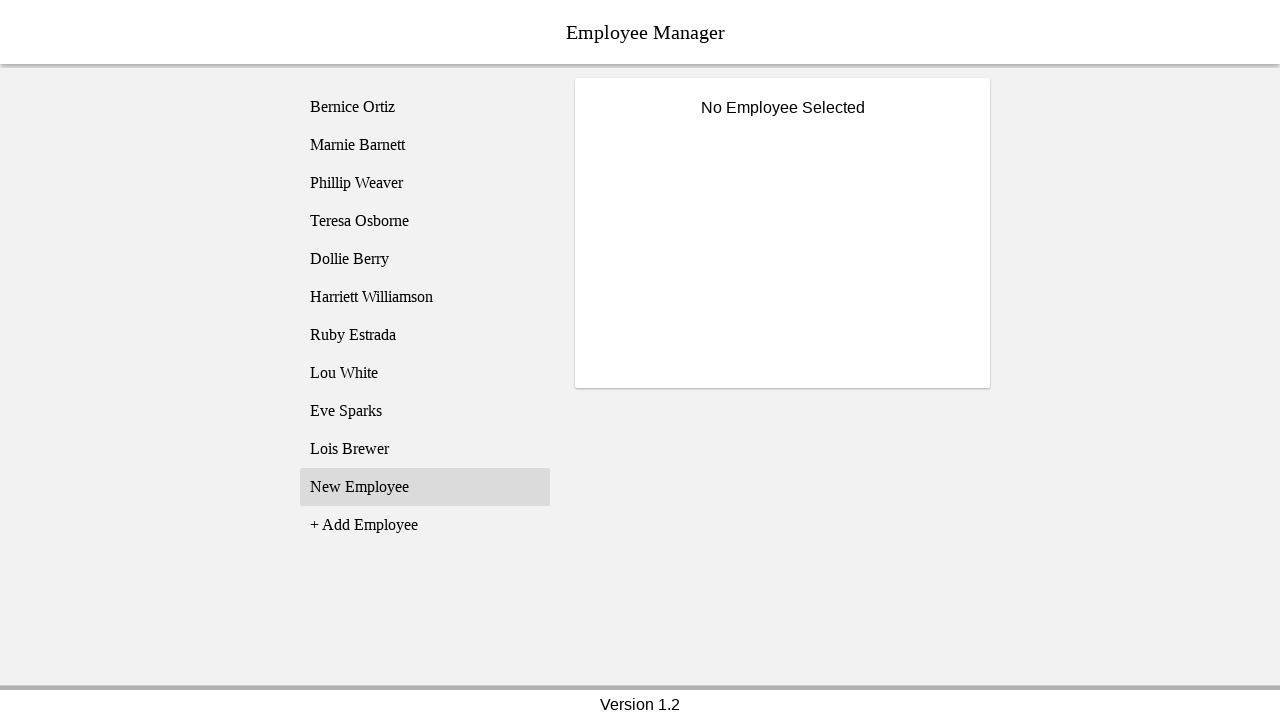

Clicked on newly created employee entry at (425, 487) on [name='employee11']
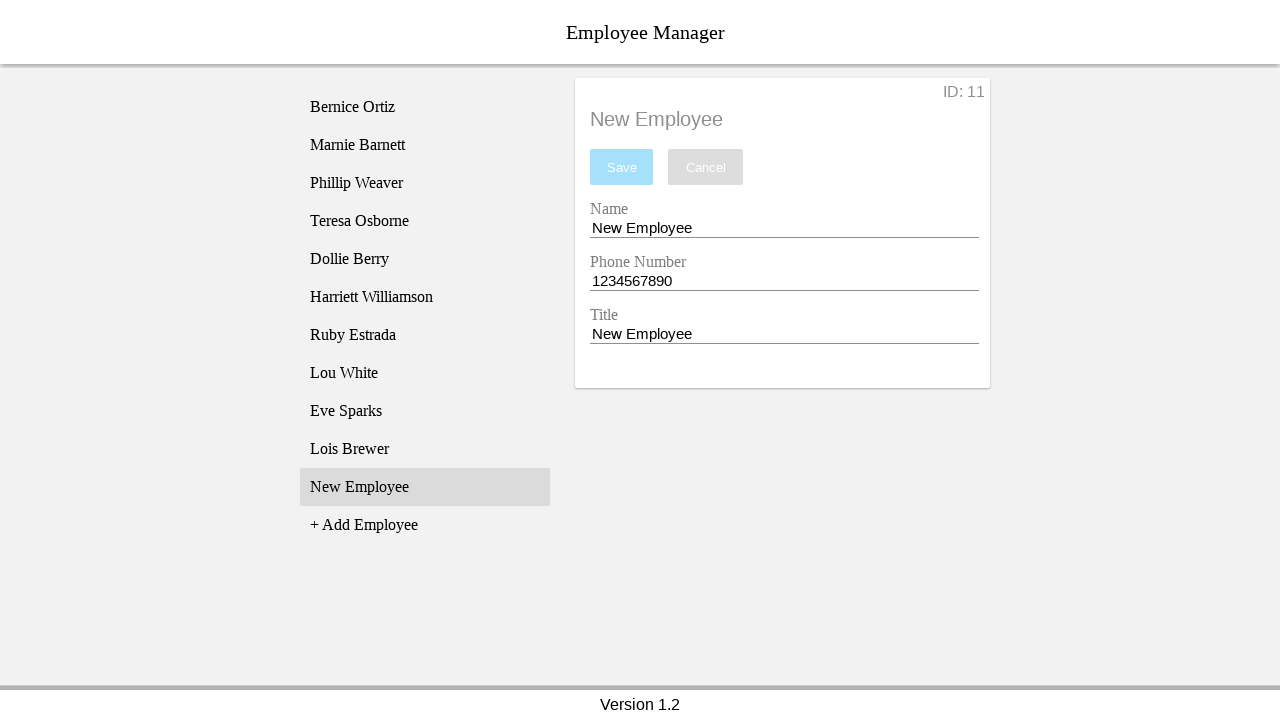

Clicked on name entry field at (784, 228) on [name='nameEntry']
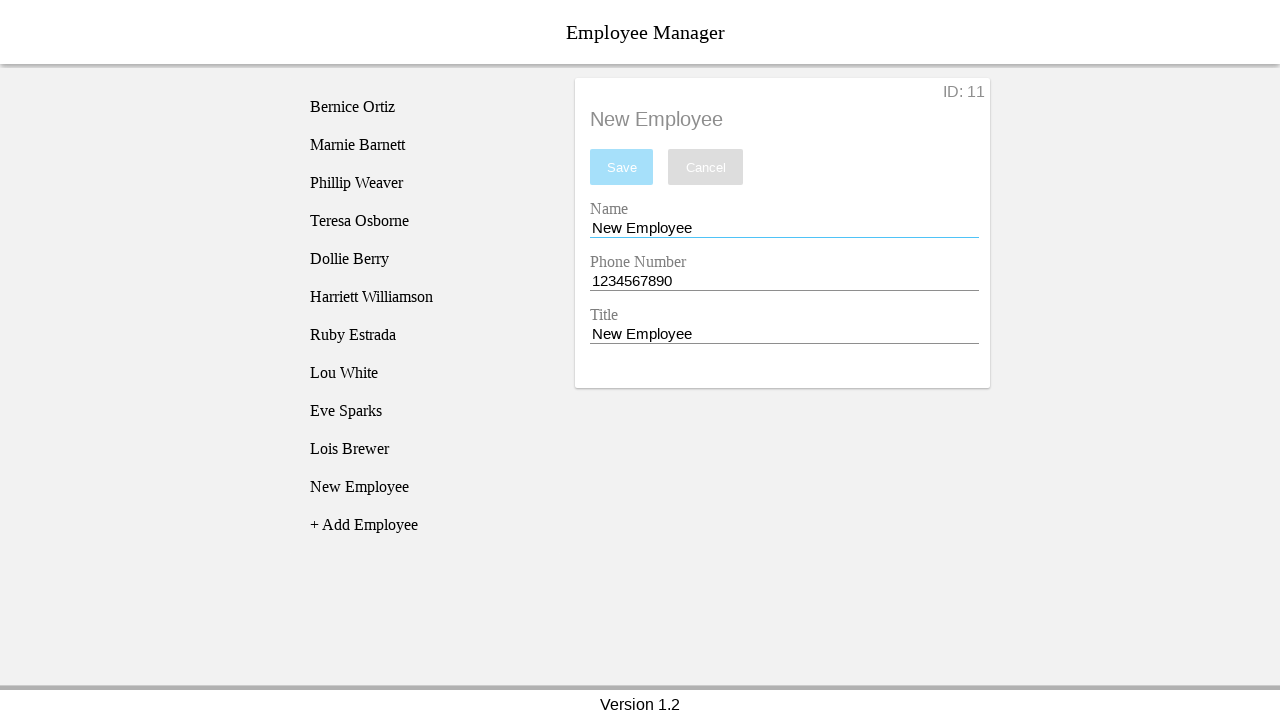

Cleared name entry field on [name='nameEntry']
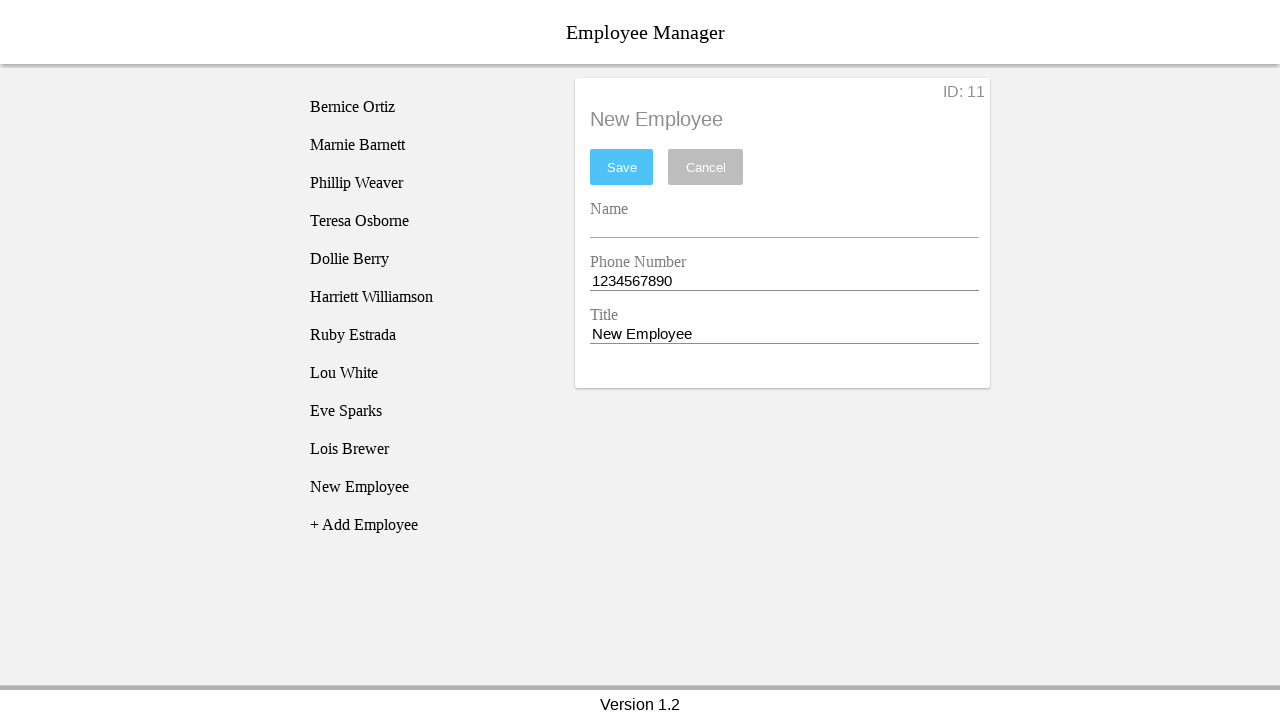

Filled name entry field with 'Guy Smiley' on [name='nameEntry']
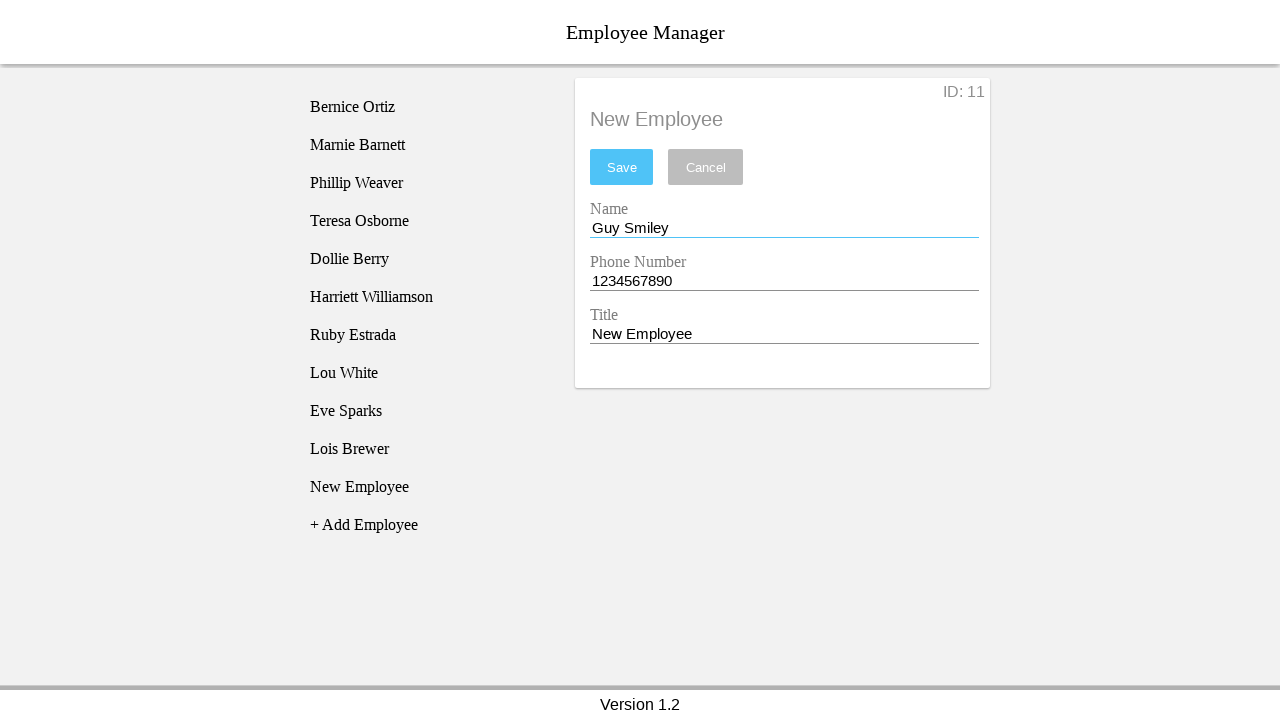

Clicked on phone entry field at (784, 281) on [name='phoneEntry']
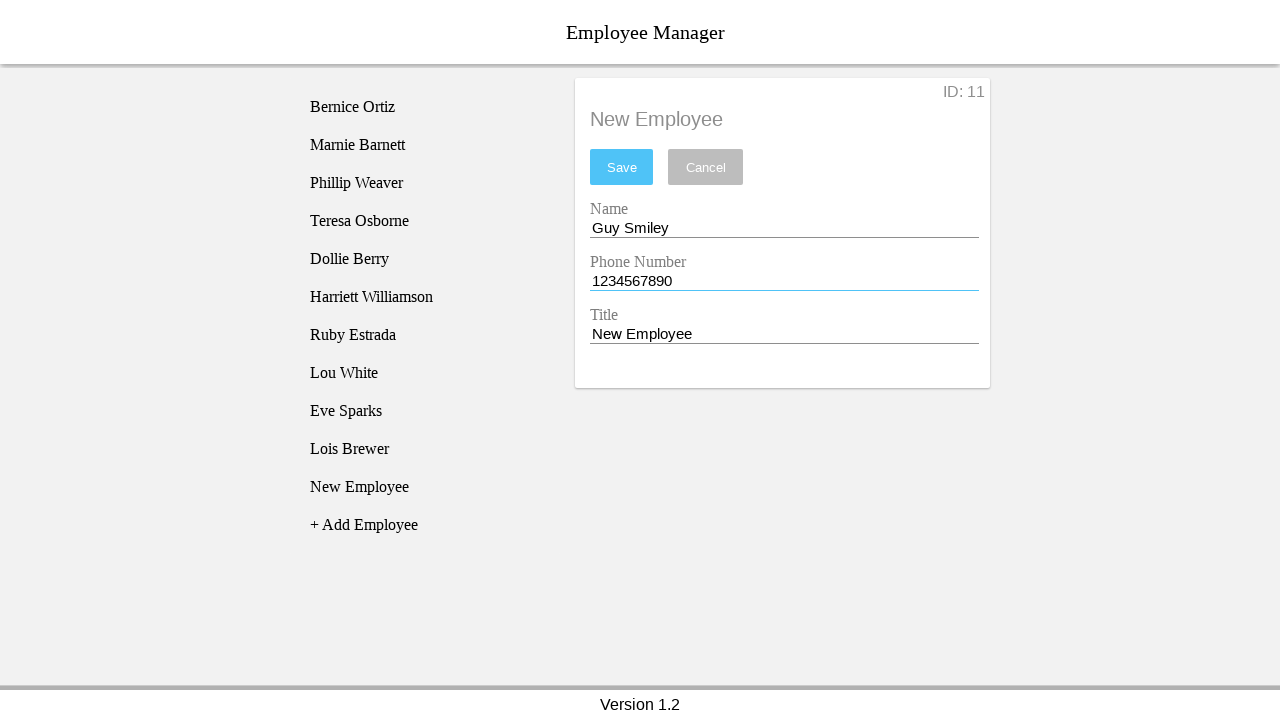

Cleared phone entry field on [name='phoneEntry']
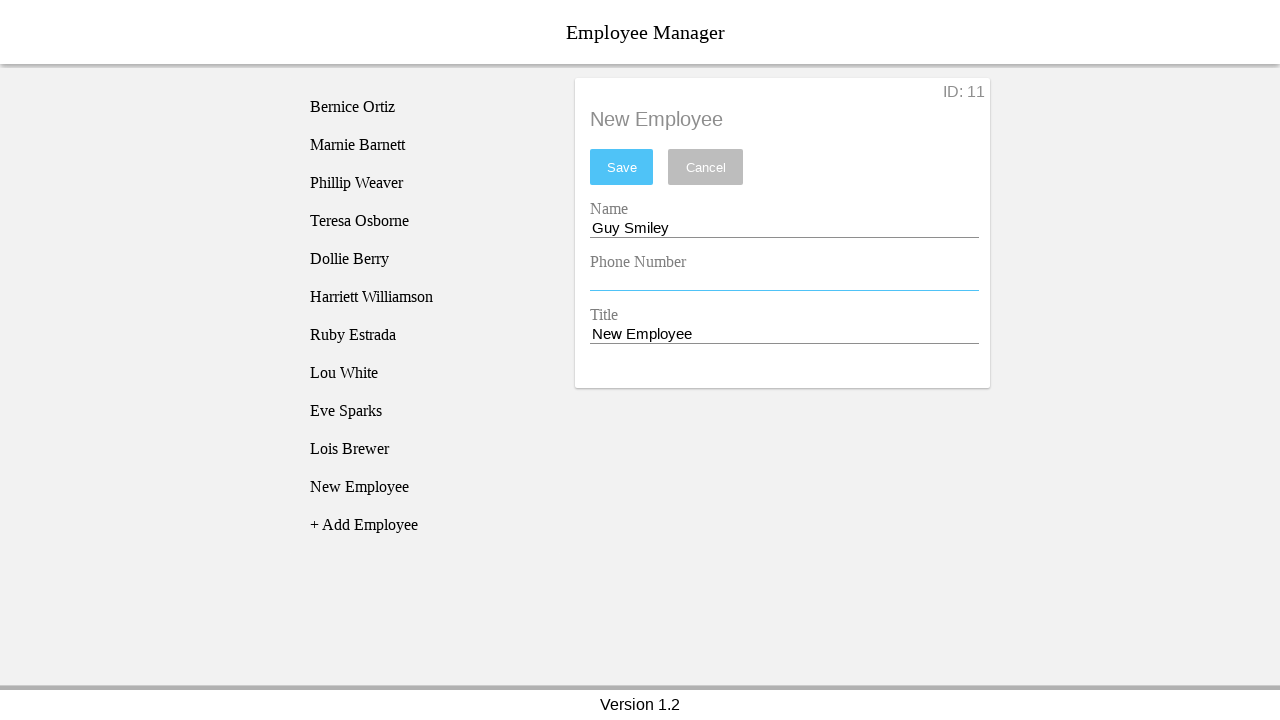

Filled phone entry field with '18004561234' on [name='phoneEntry']
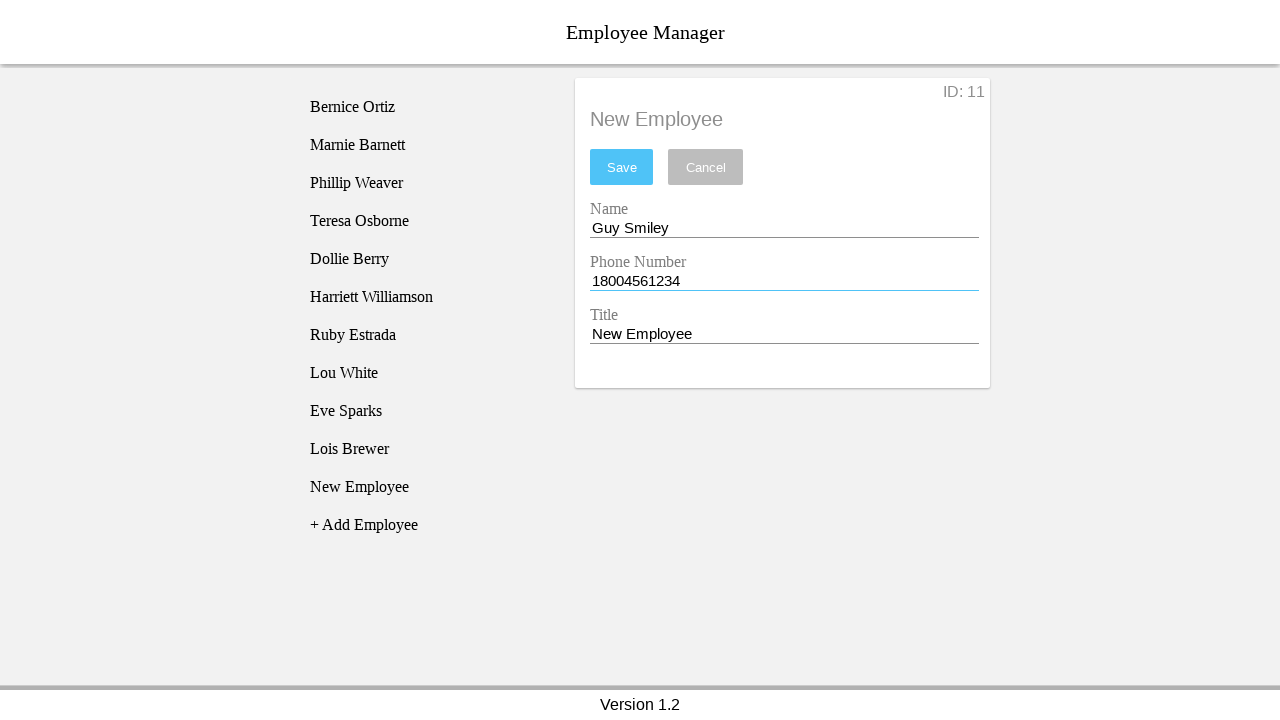

Clicked on title entry field at (784, 334) on [name='titleEntry']
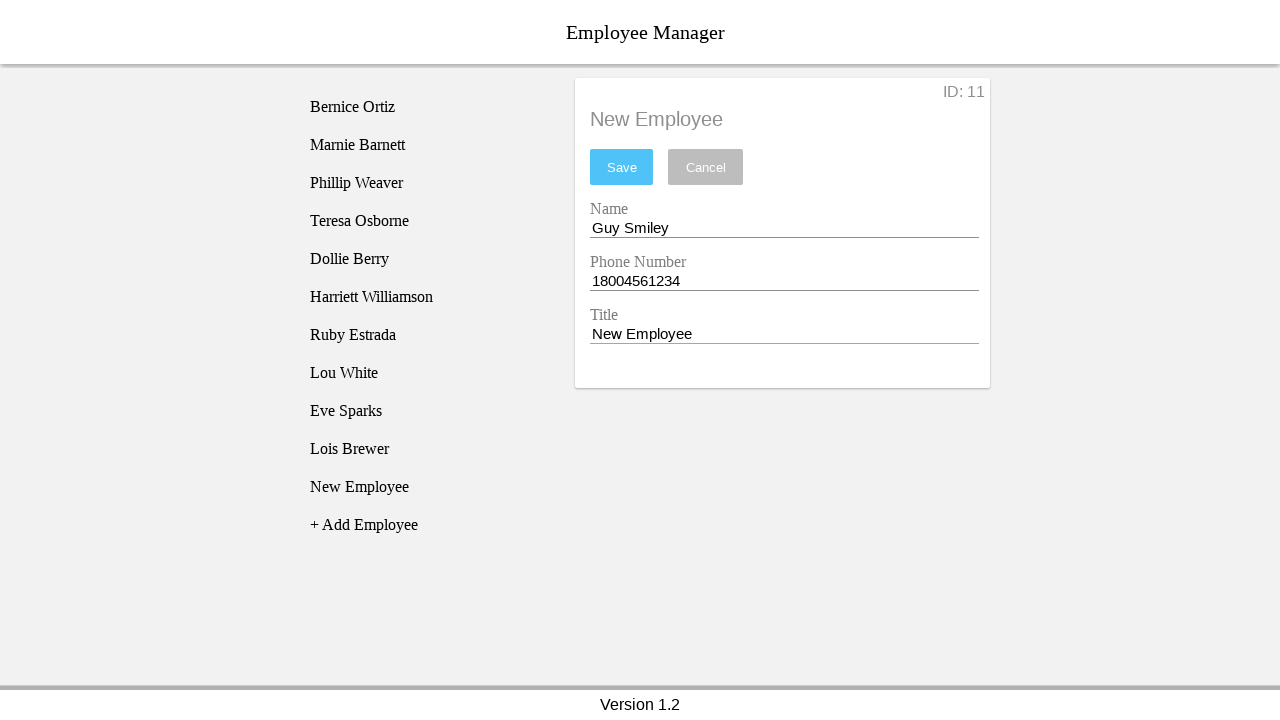

Cleared title entry field on [name='titleEntry']
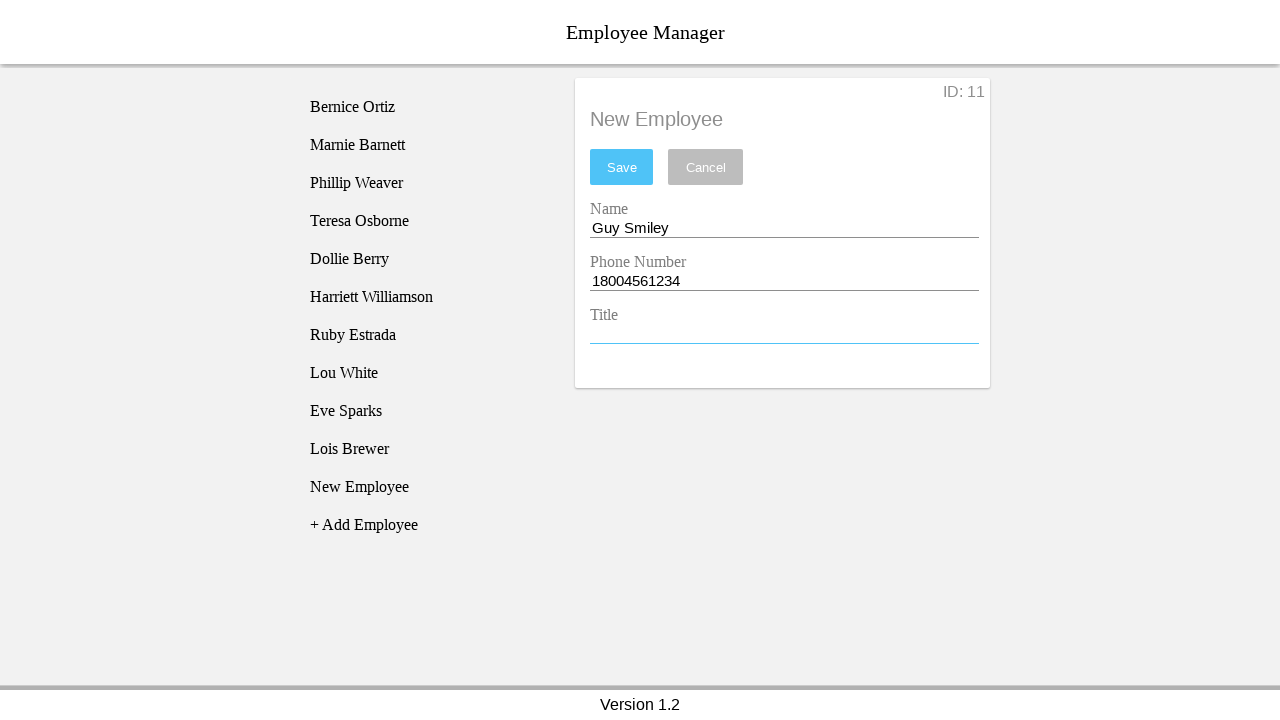

Filled title entry field with 'CEO of Smiles' on [name='titleEntry']
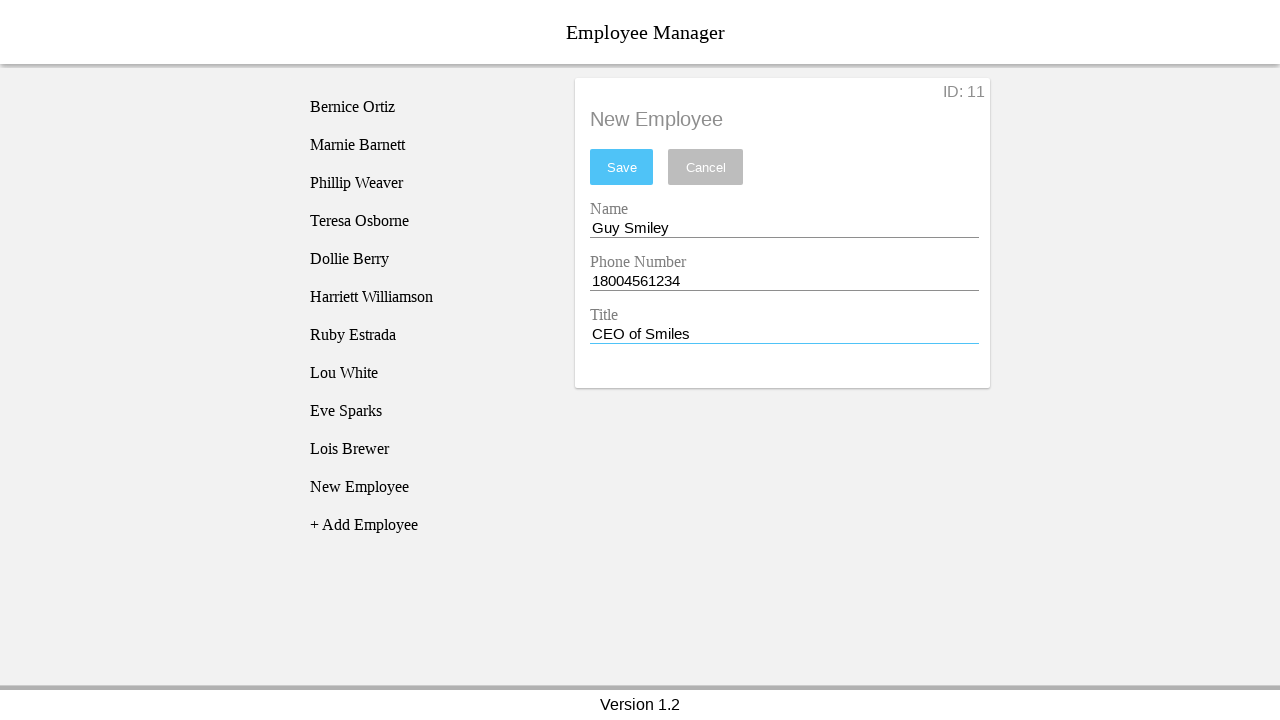

Clicked Save button to save employee information at (622, 167) on #saveBtn
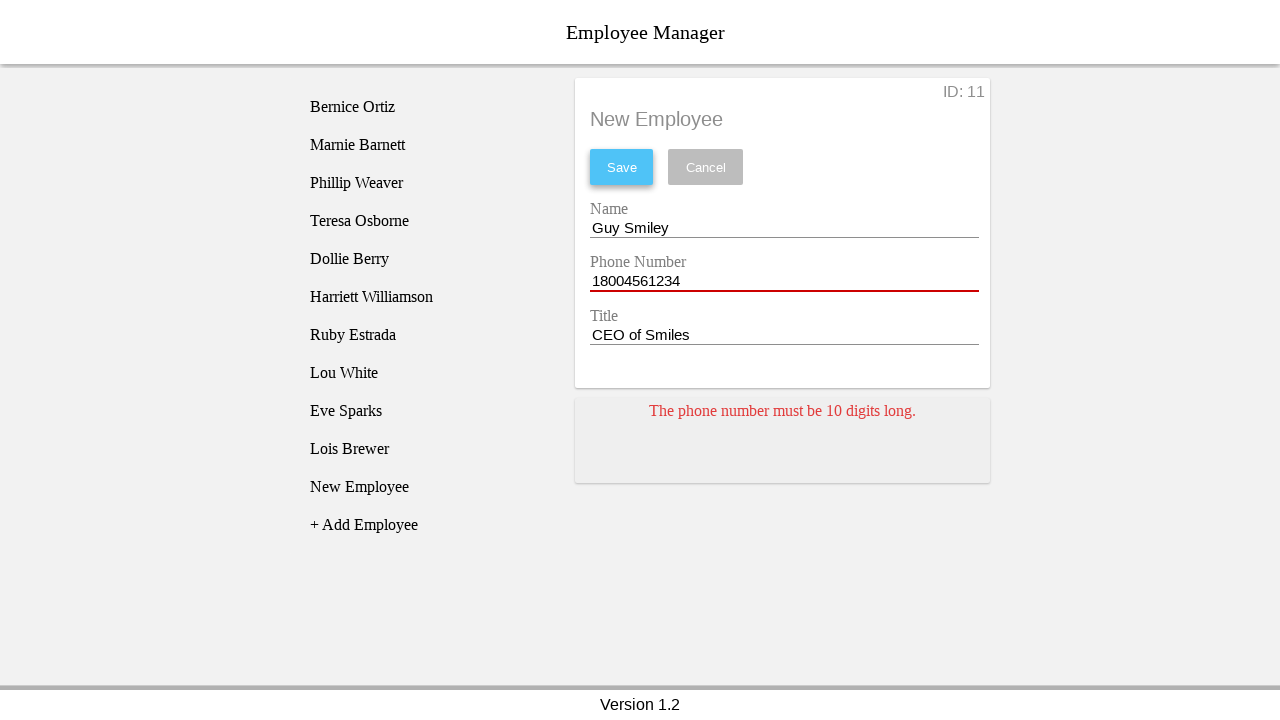

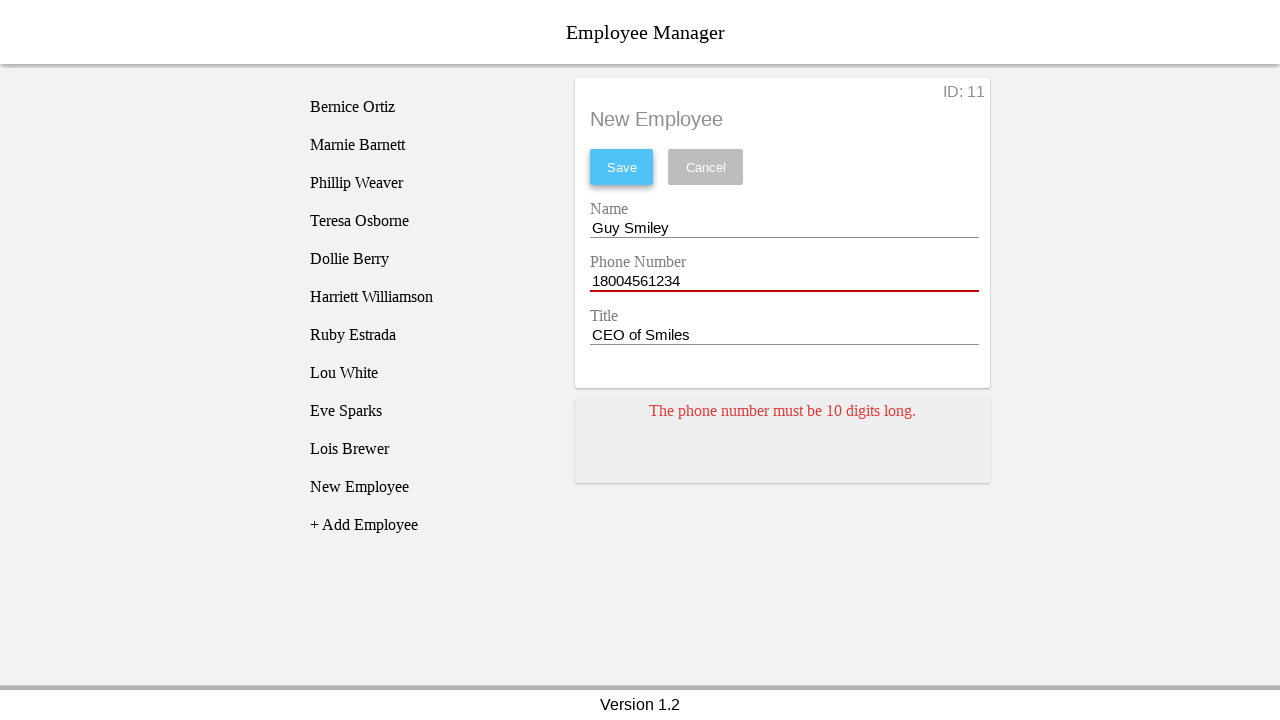